Navigates to an automation practice page and locates all links in the footer section to verify they are present and accessible

Starting URL: https://rahulshettyacademy.com/AutomationPractice/

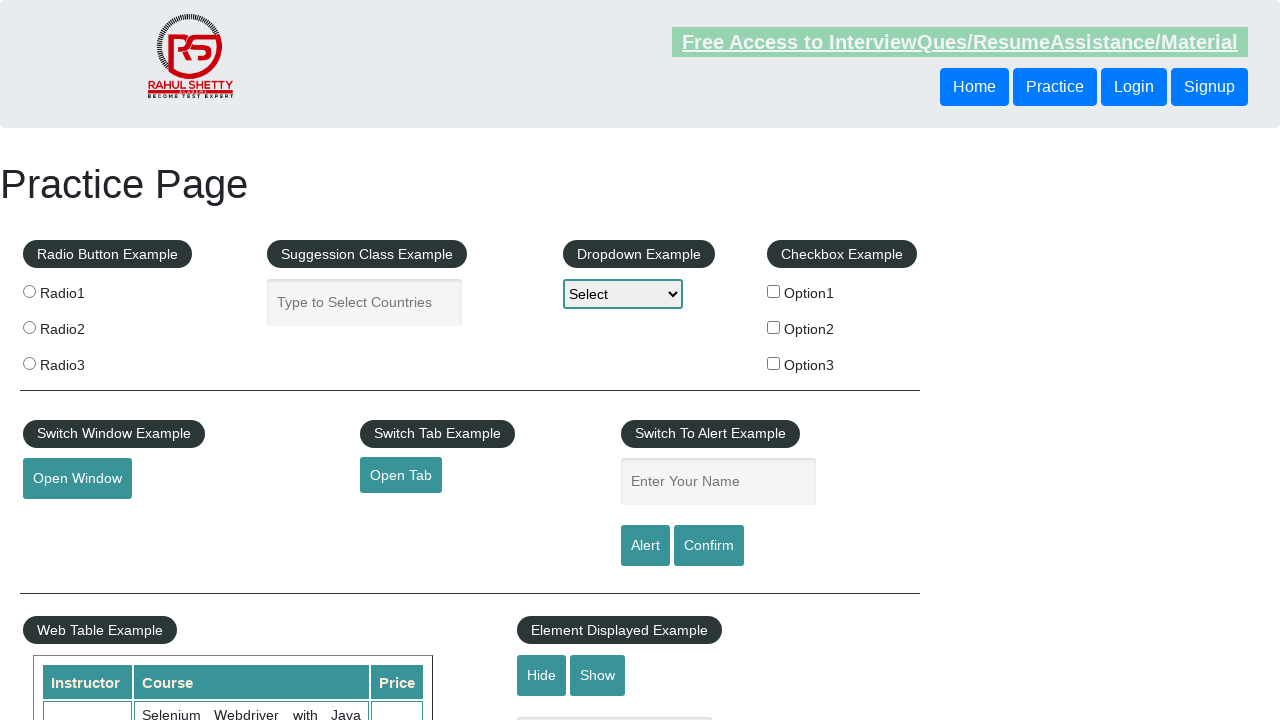

Navigated to automation practice page
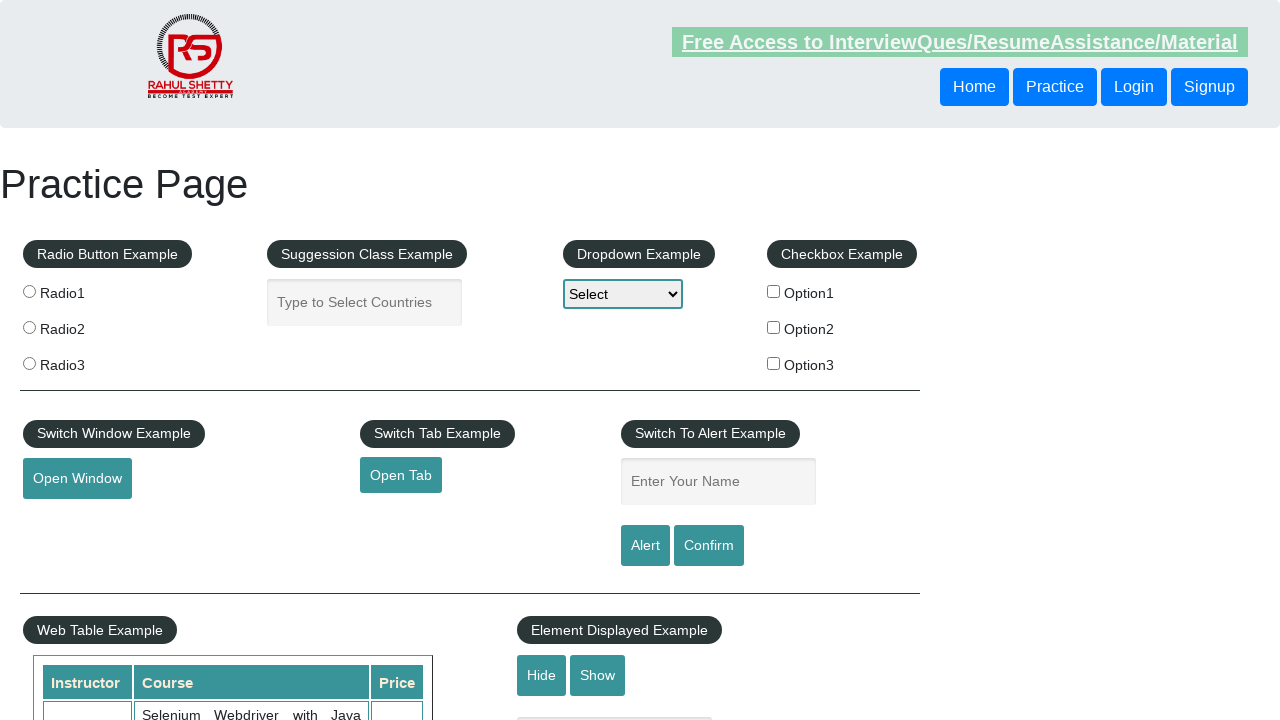

Footer section loaded and became visible
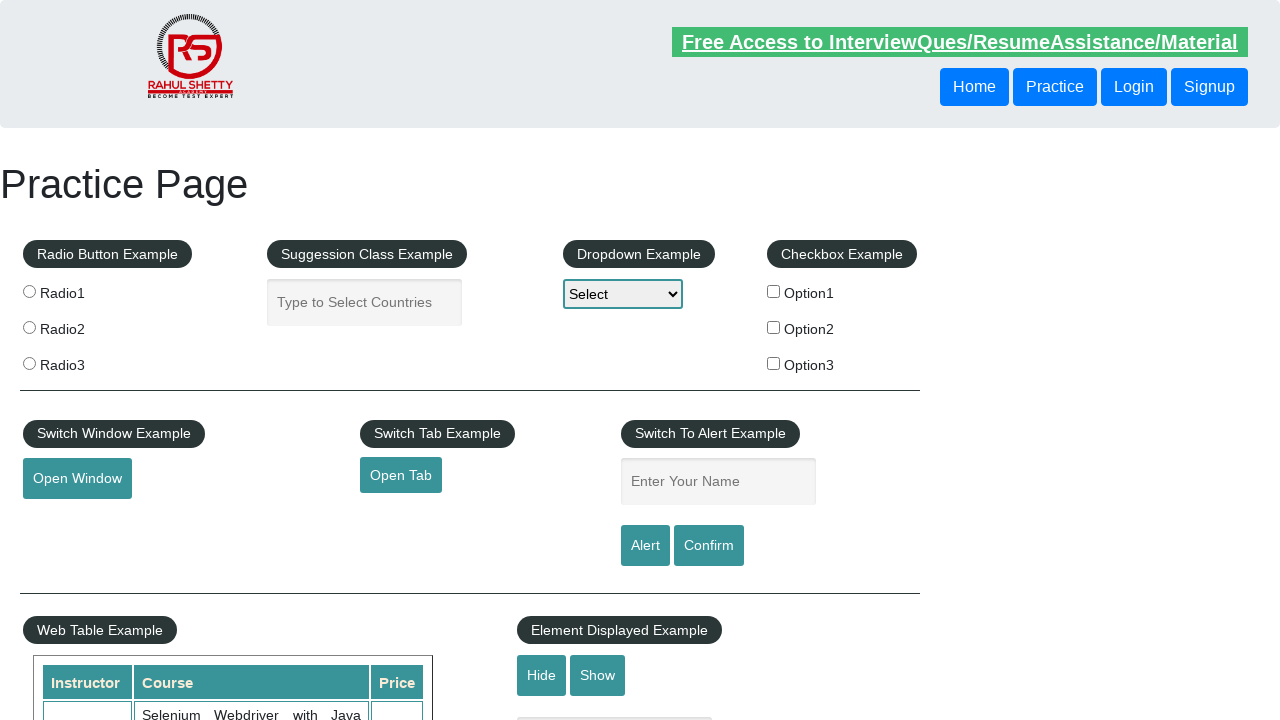

Located 20 links in the footer section
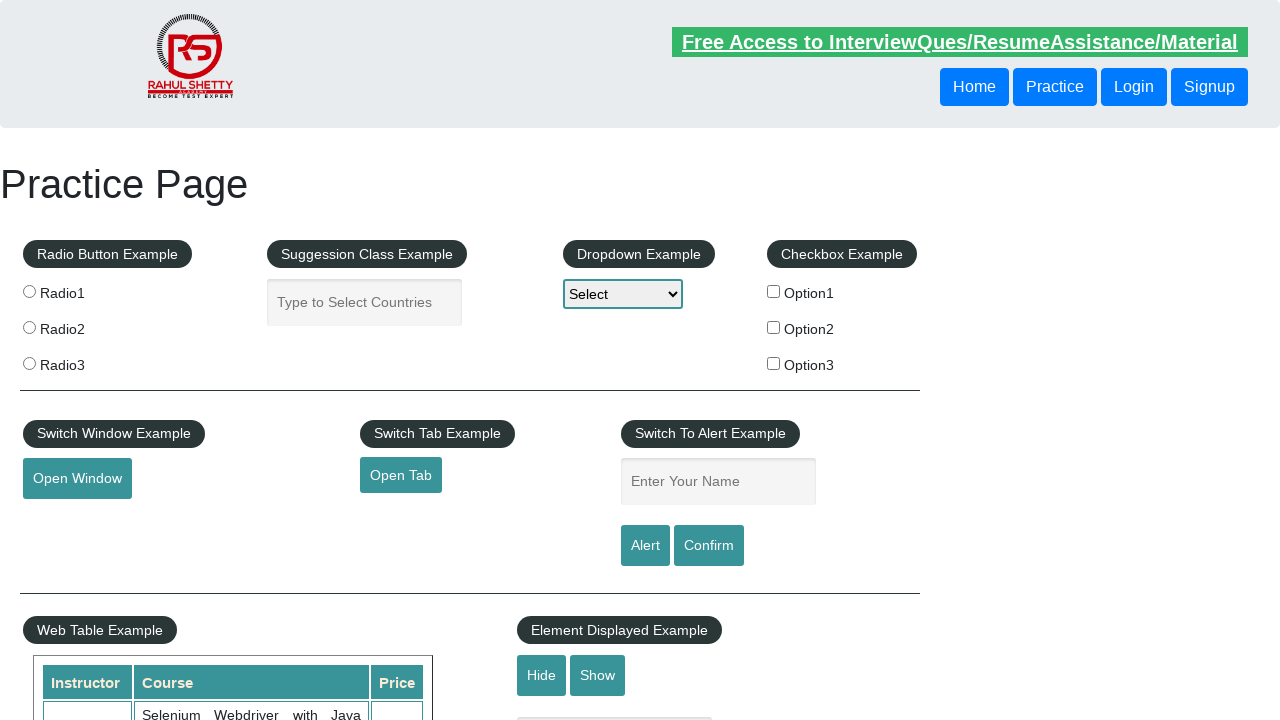

Verified that links exist in footer section
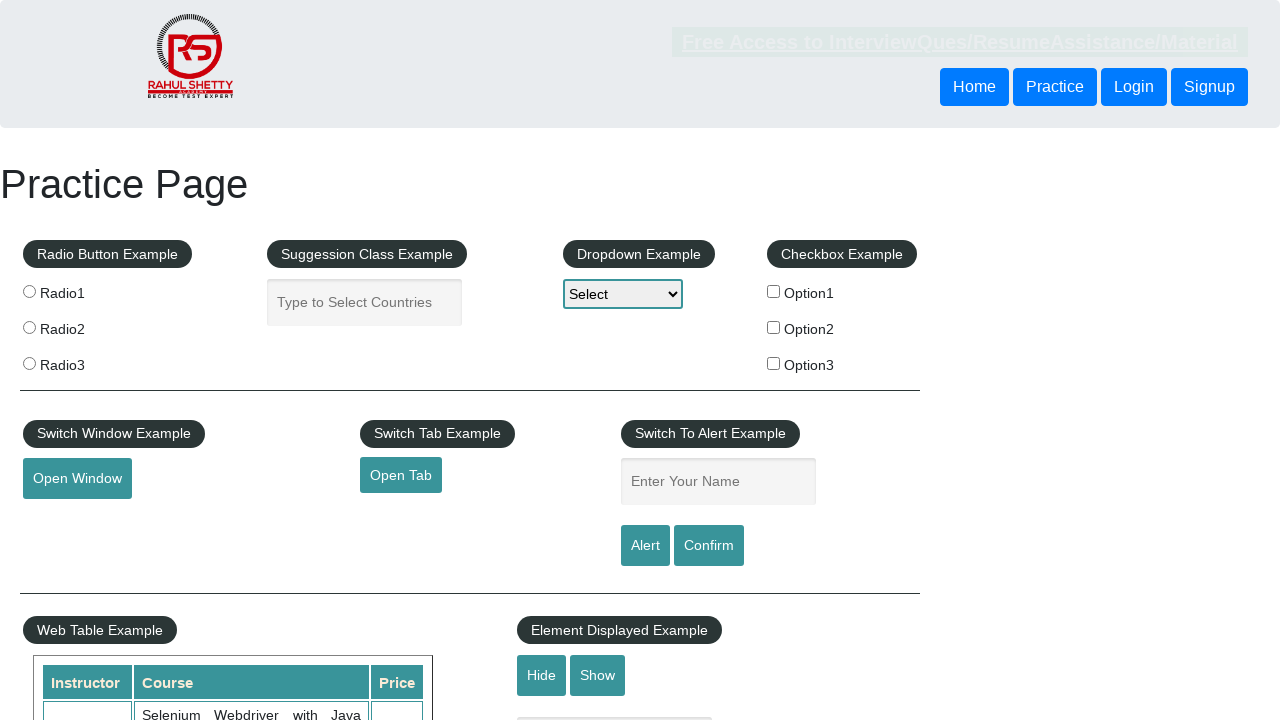

Selected footer link #1
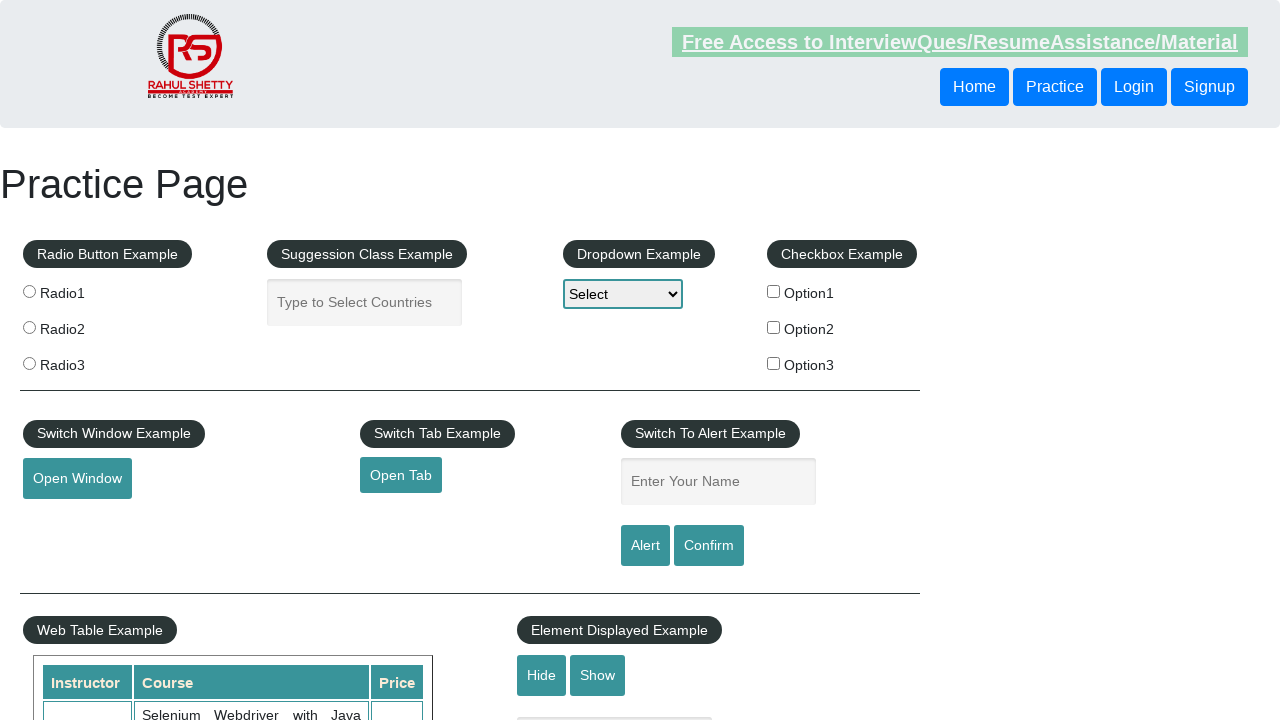

Verified footer link #1 is visible
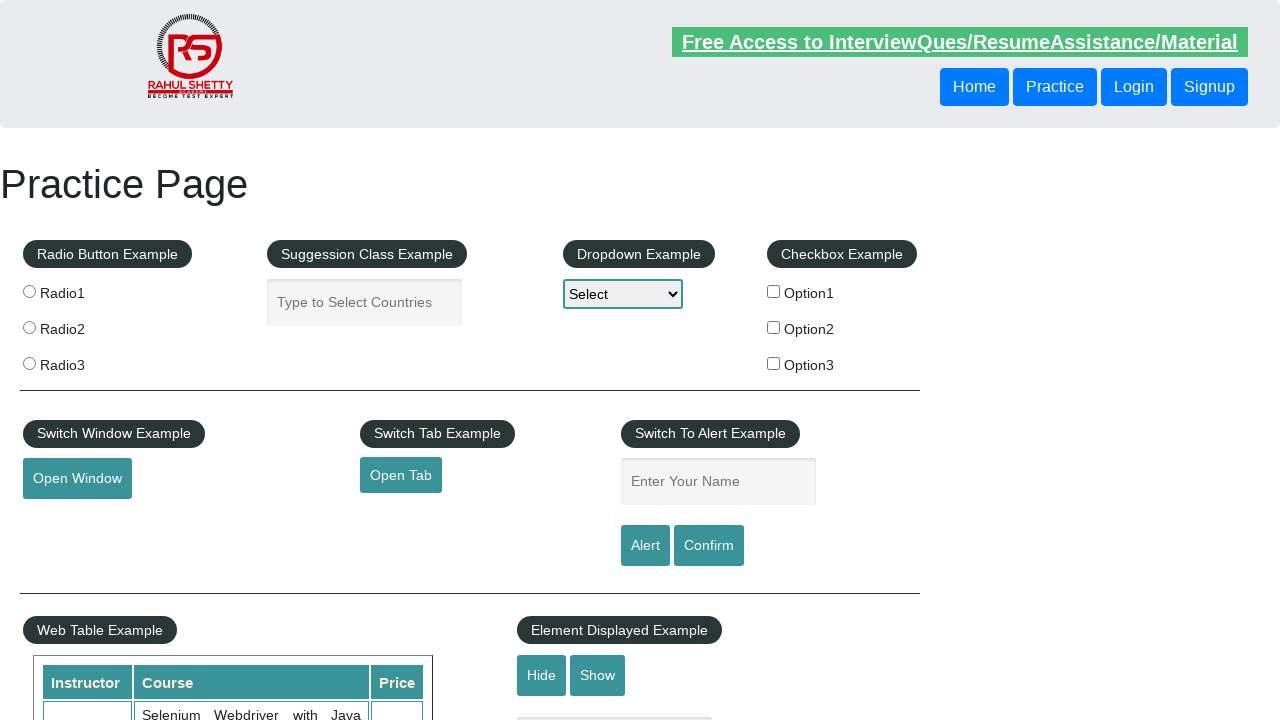

Retrieved href attribute from footer link #1: #
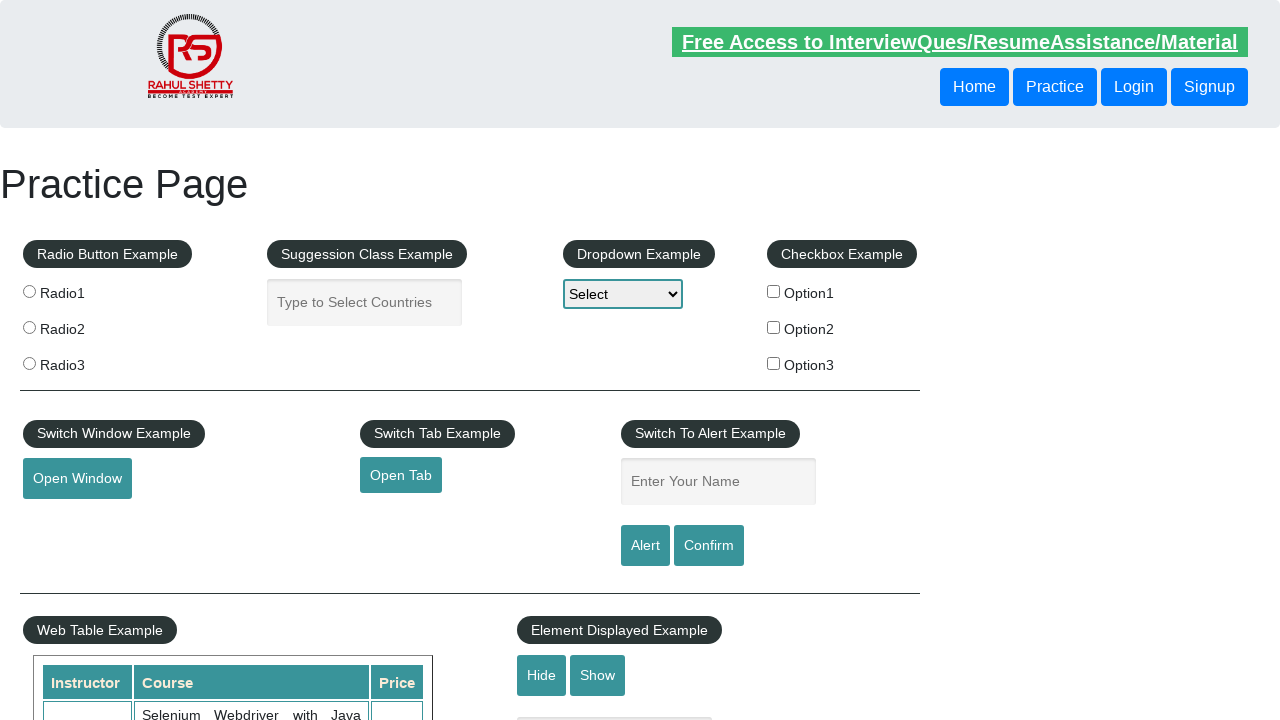

Selected footer link #2
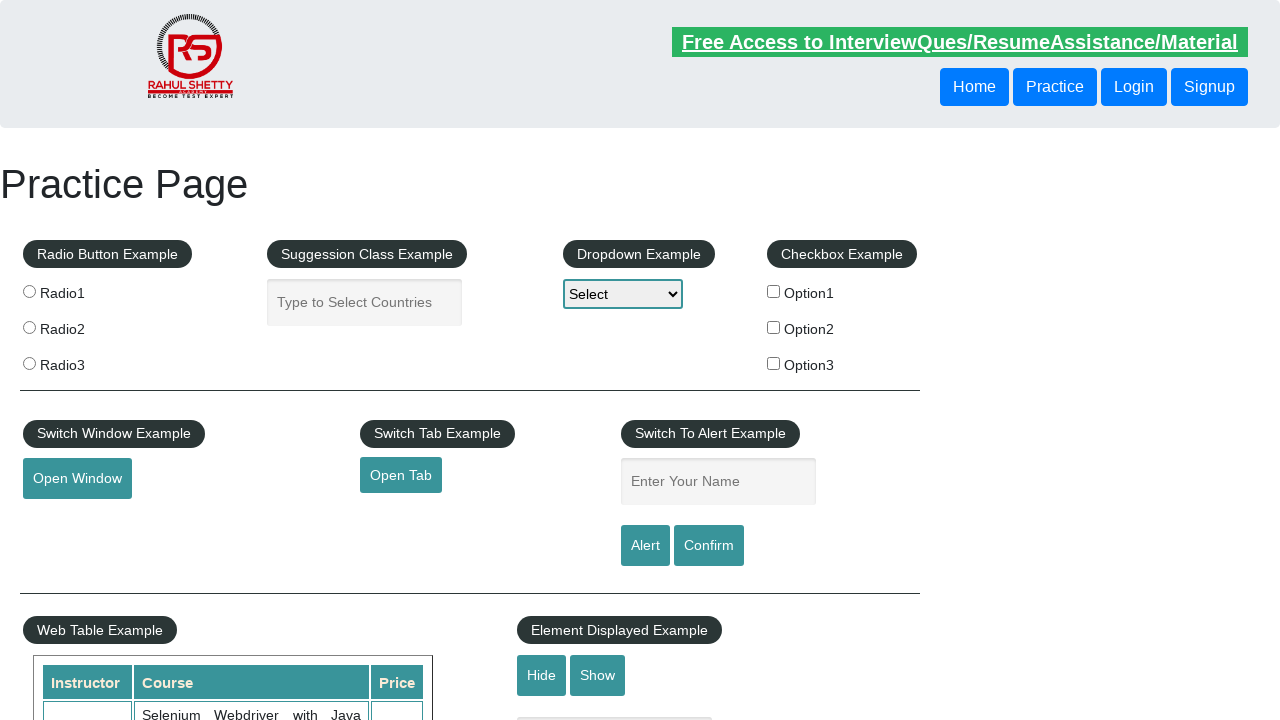

Verified footer link #2 is visible
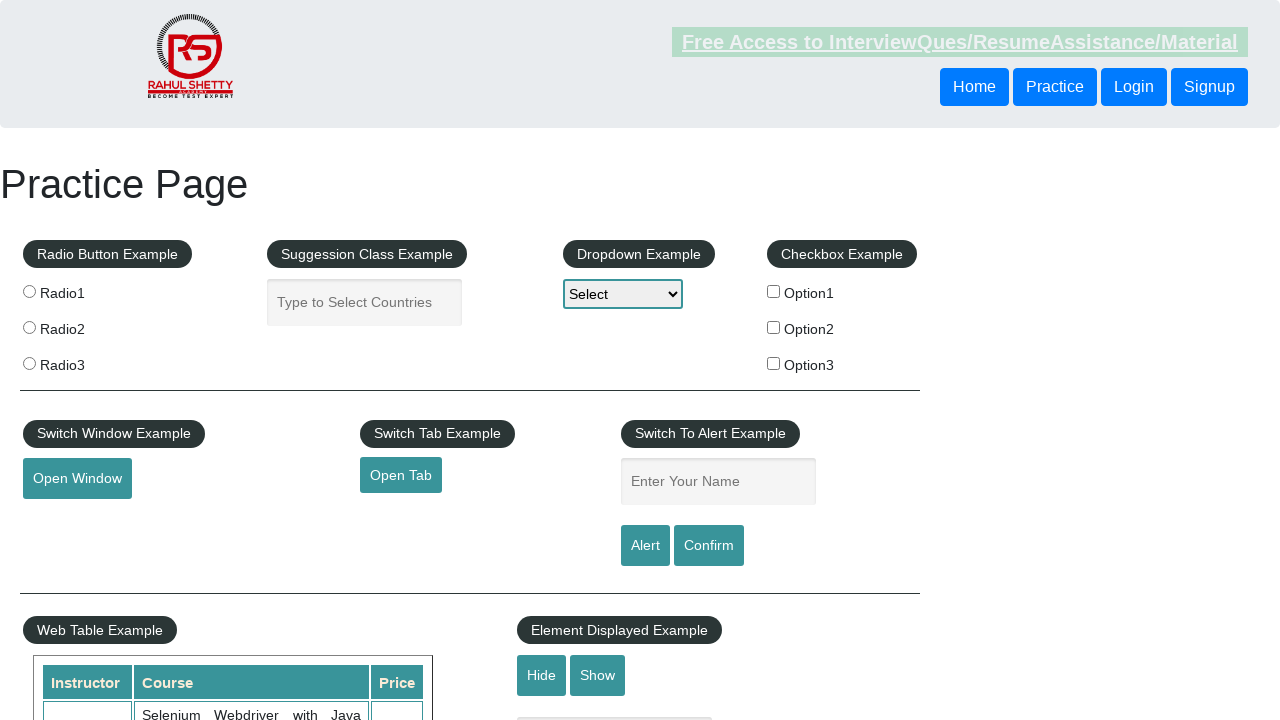

Retrieved href attribute from footer link #2: http://www.restapitutorial.com/
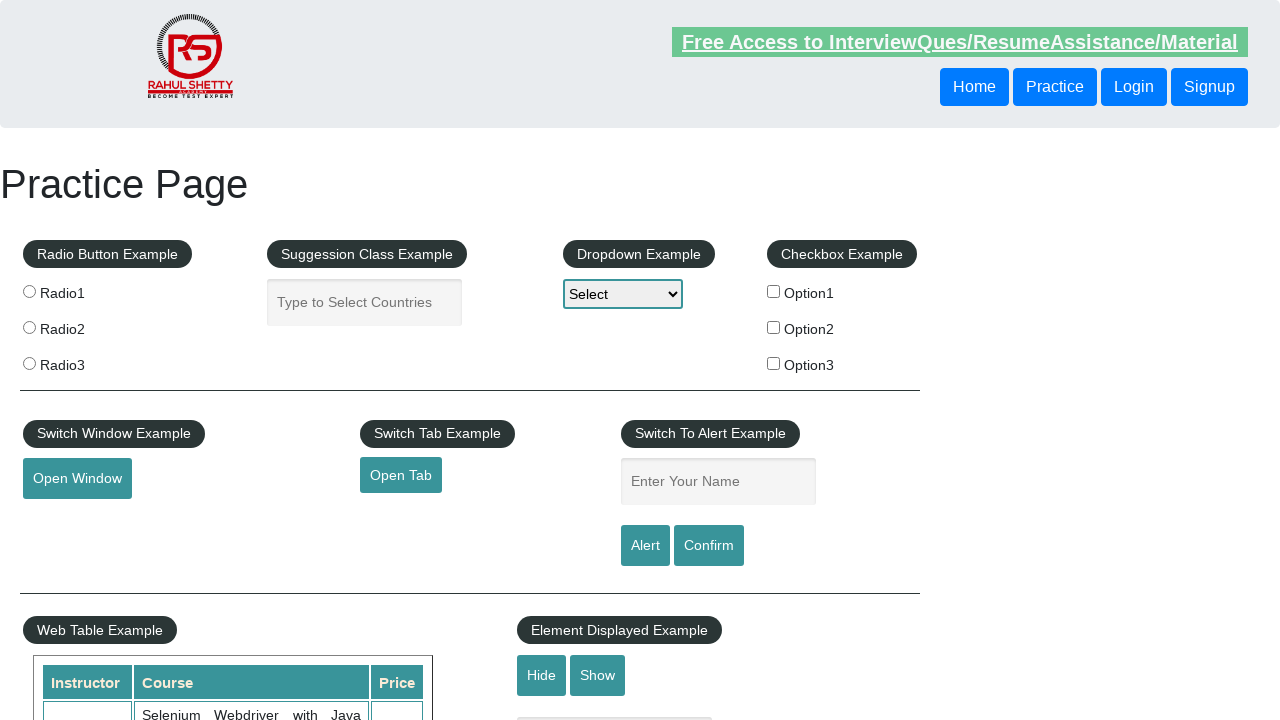

Verified footer link #2 has valid href attribute
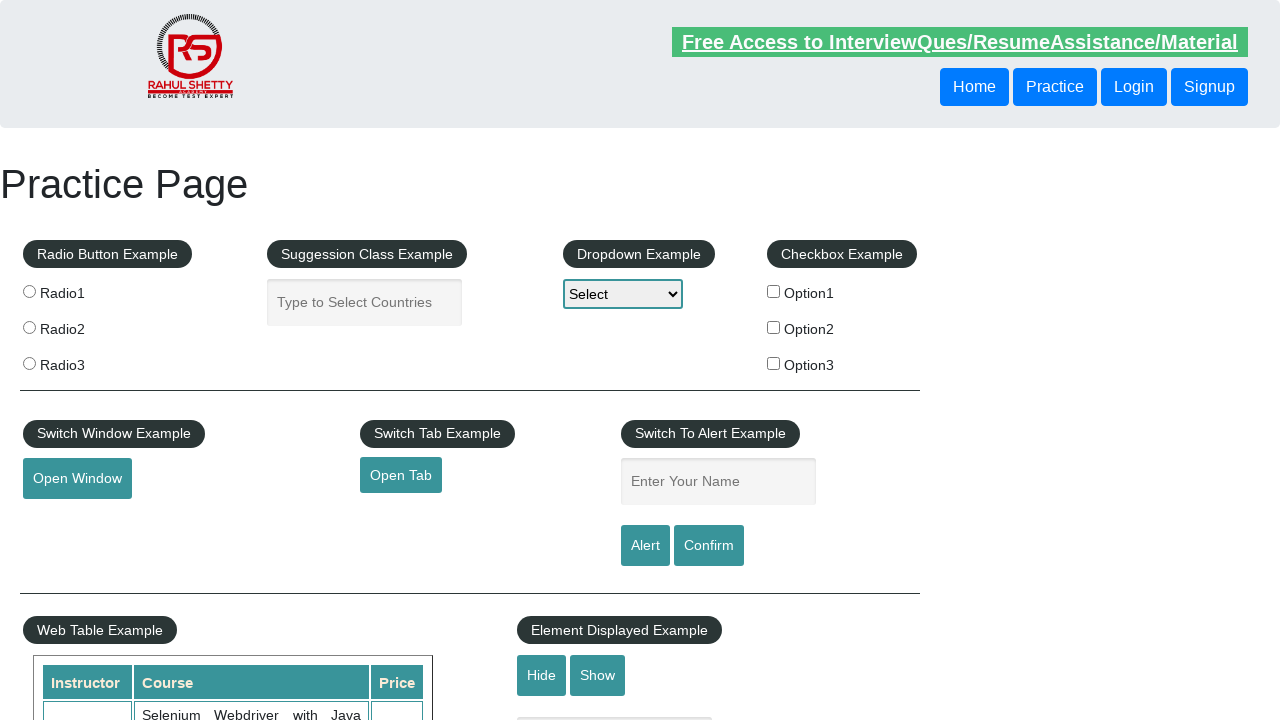

Selected footer link #3
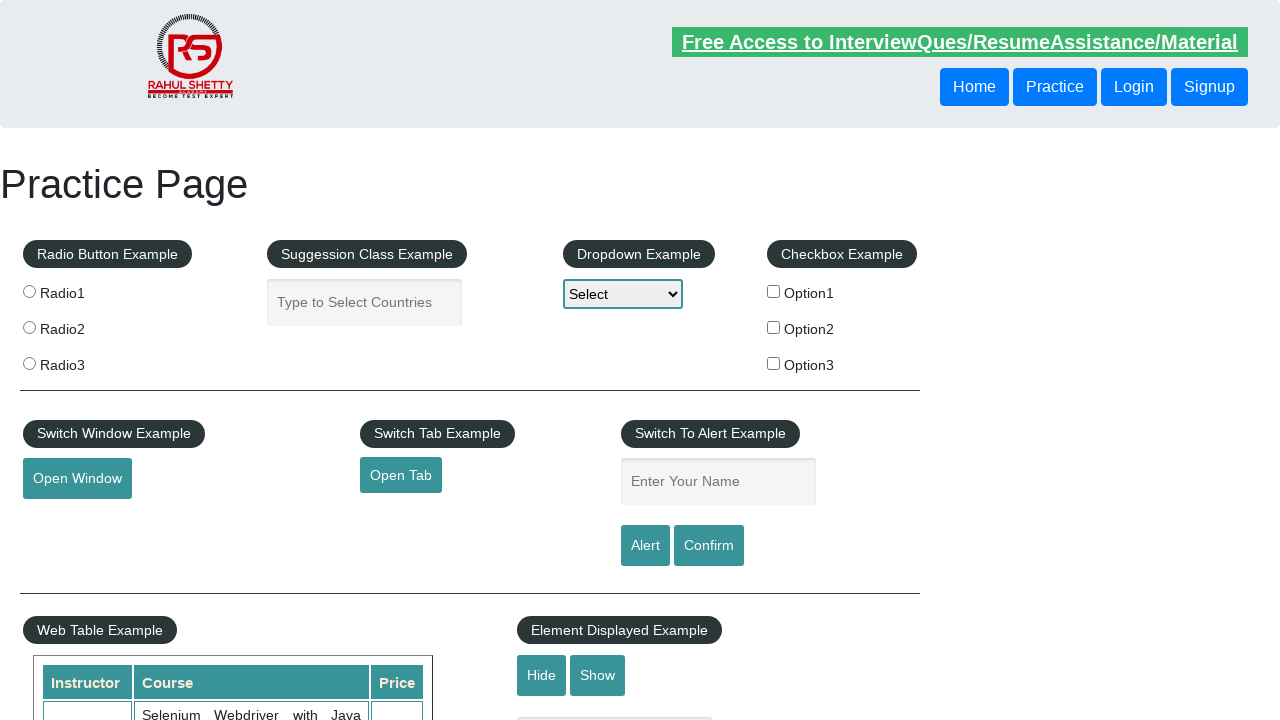

Verified footer link #3 is visible
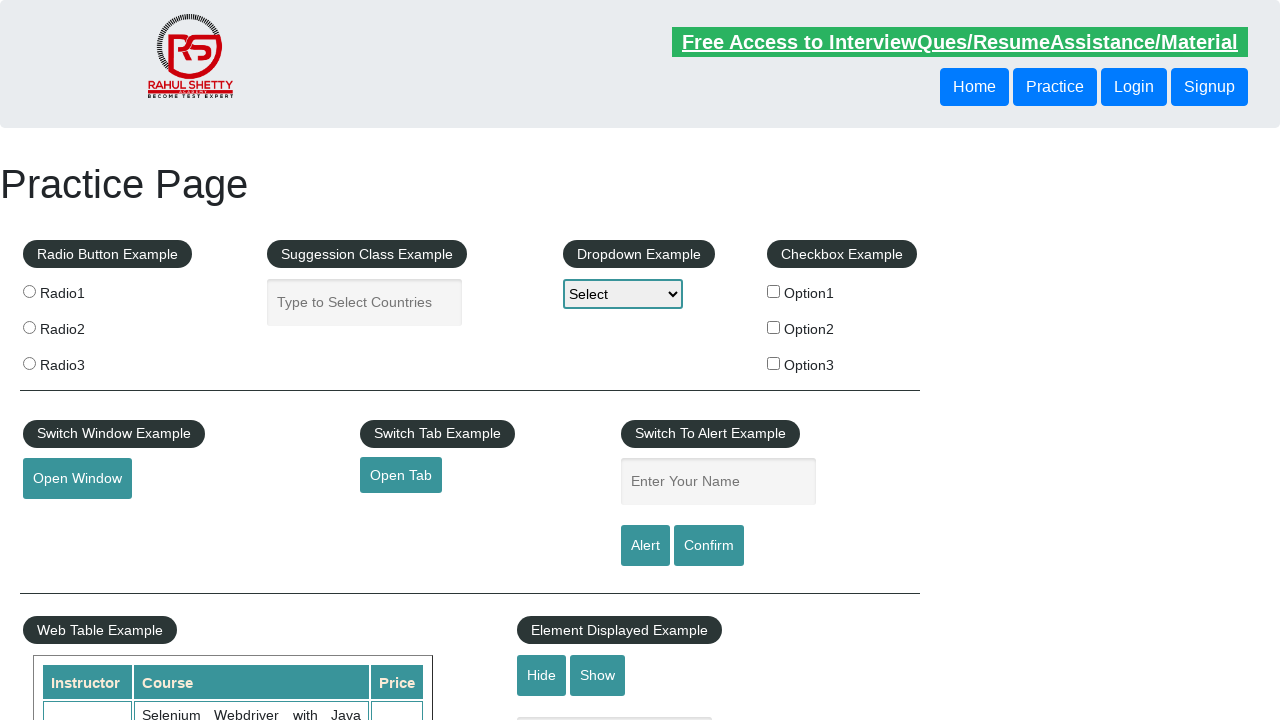

Retrieved href attribute from footer link #3: https://www.soapui.org/
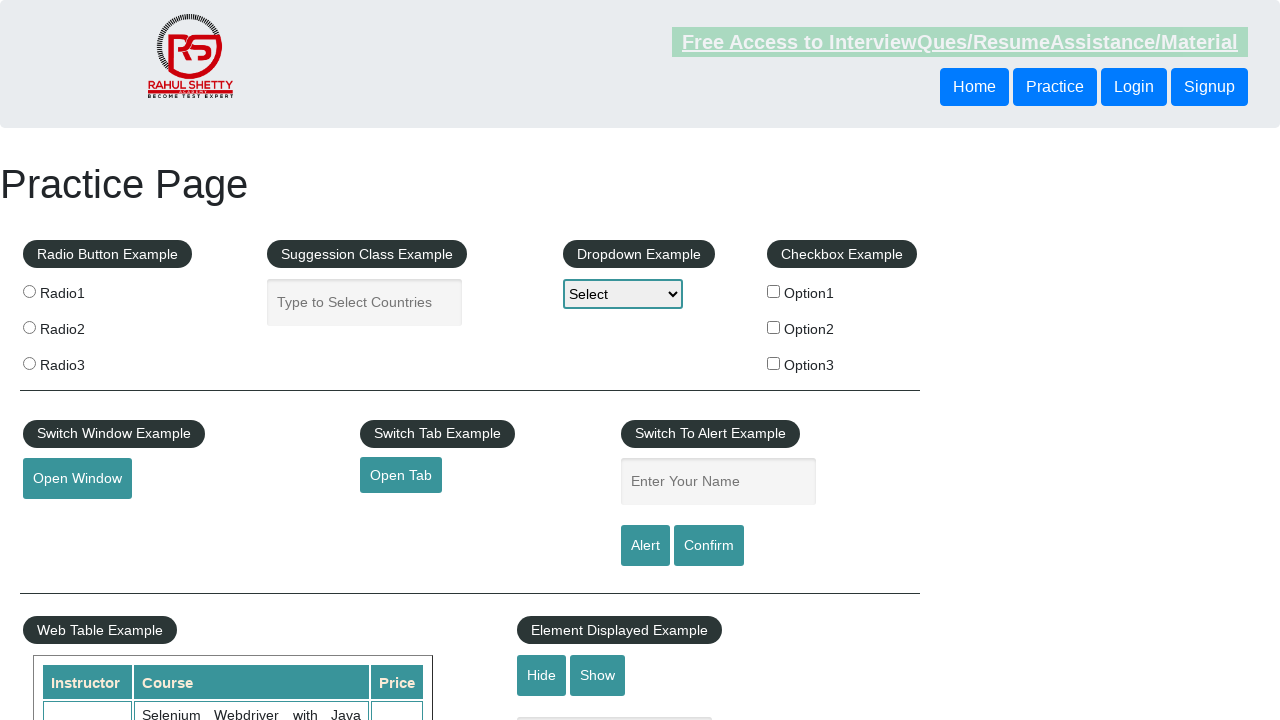

Verified footer link #3 has valid href attribute
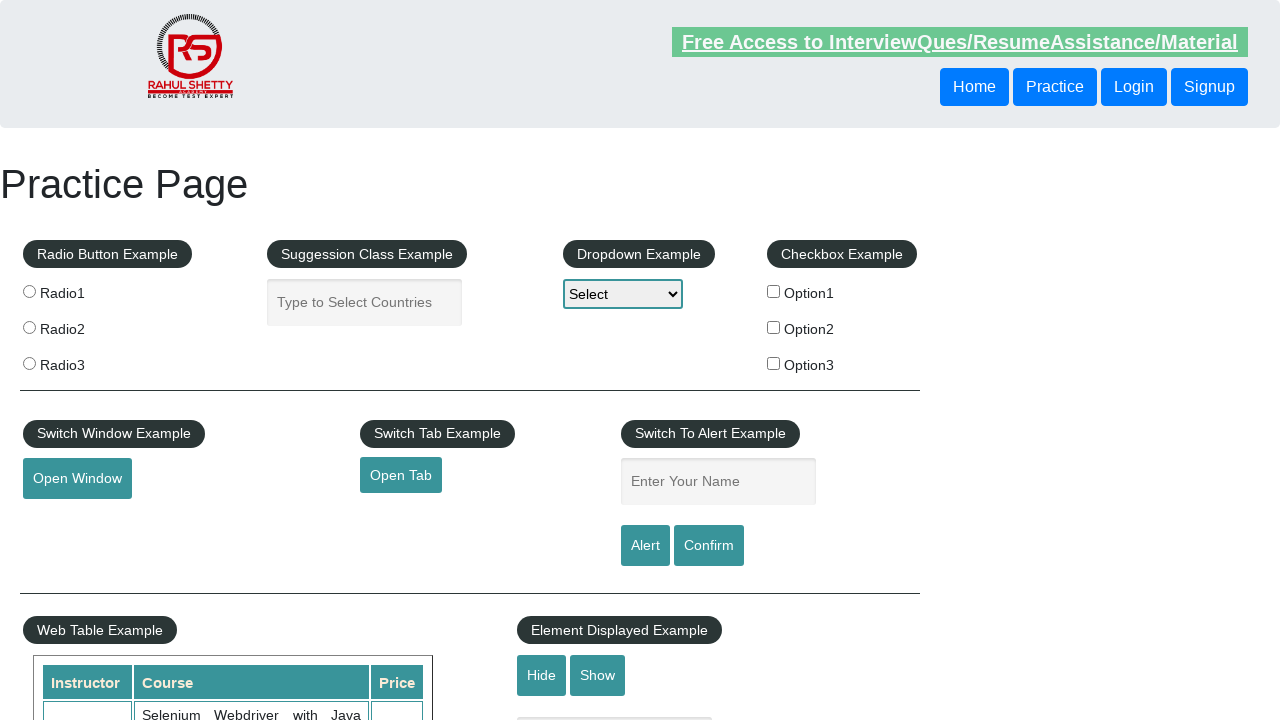

Selected footer link #4
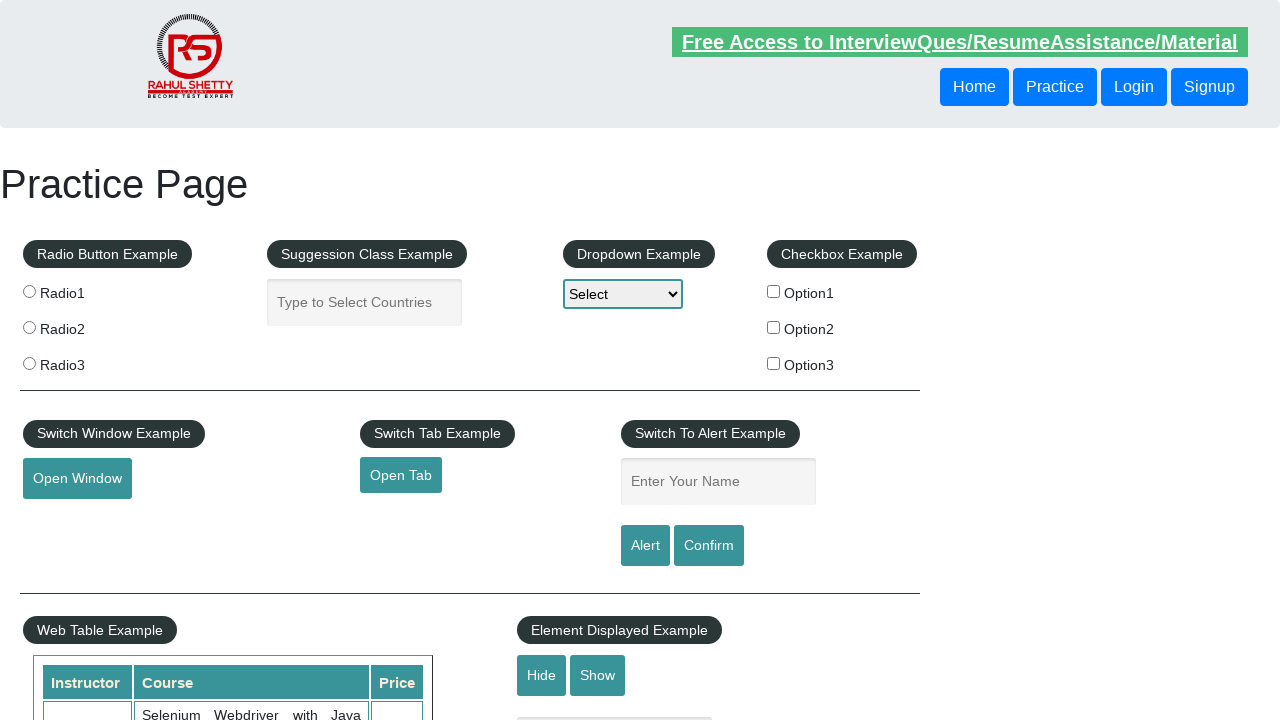

Verified footer link #4 is visible
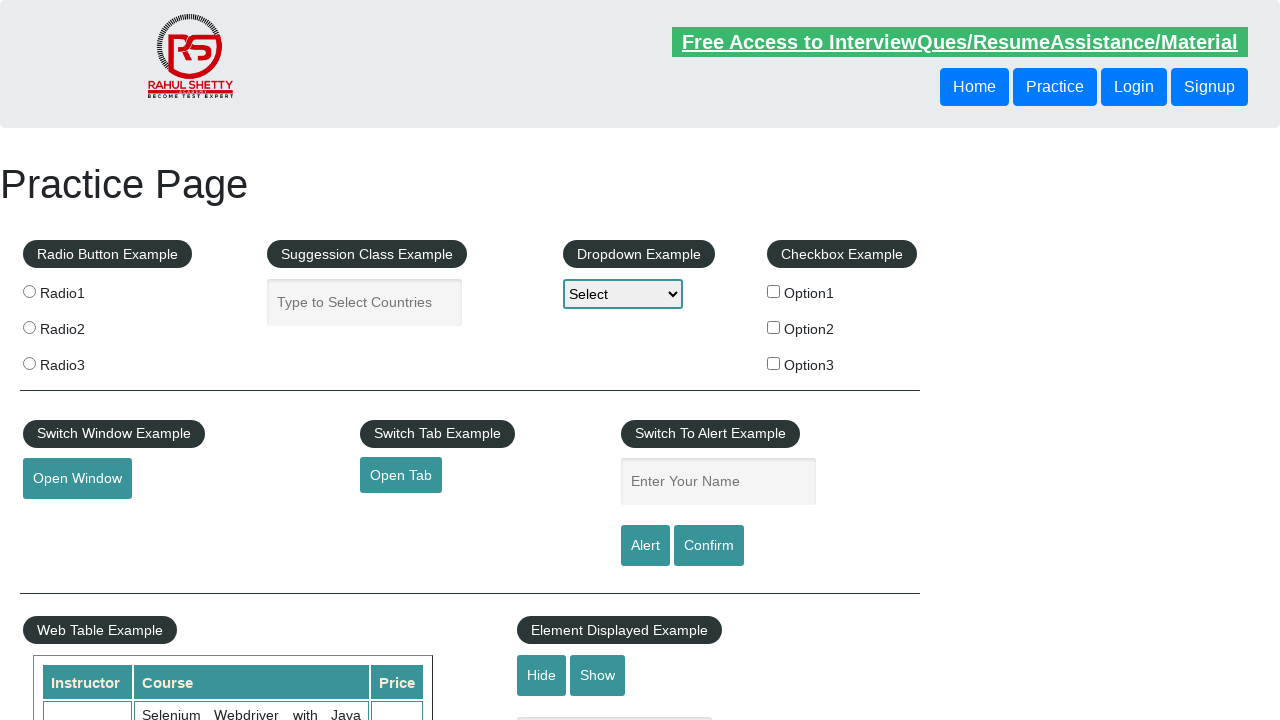

Retrieved href attribute from footer link #4: https://courses.rahulshettyacademy.com/p/appium-tutorial
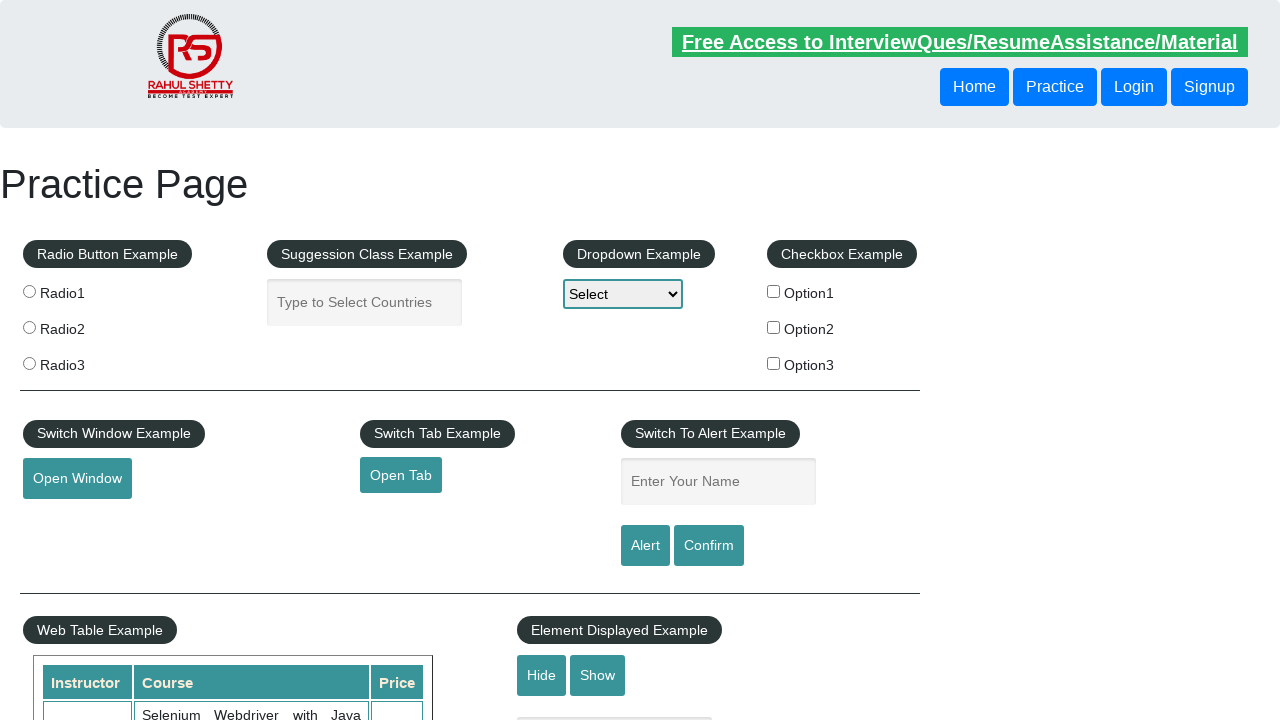

Verified footer link #4 has valid href attribute
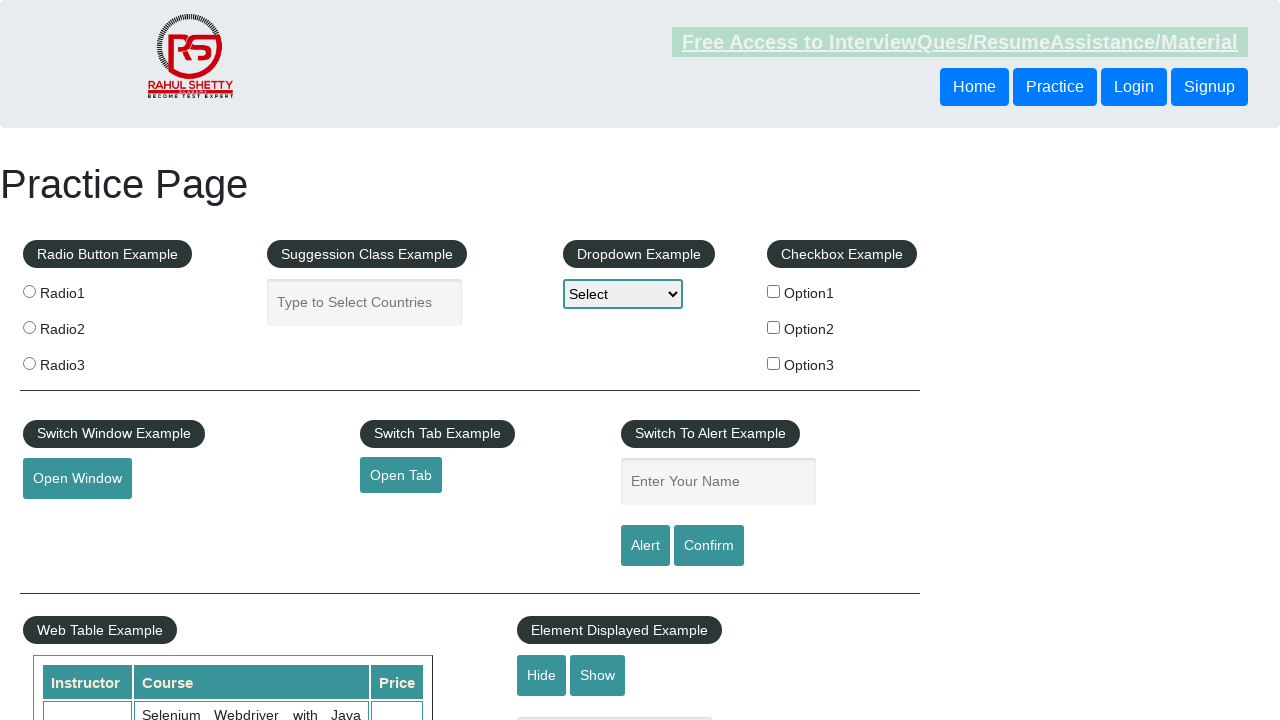

Selected footer link #5
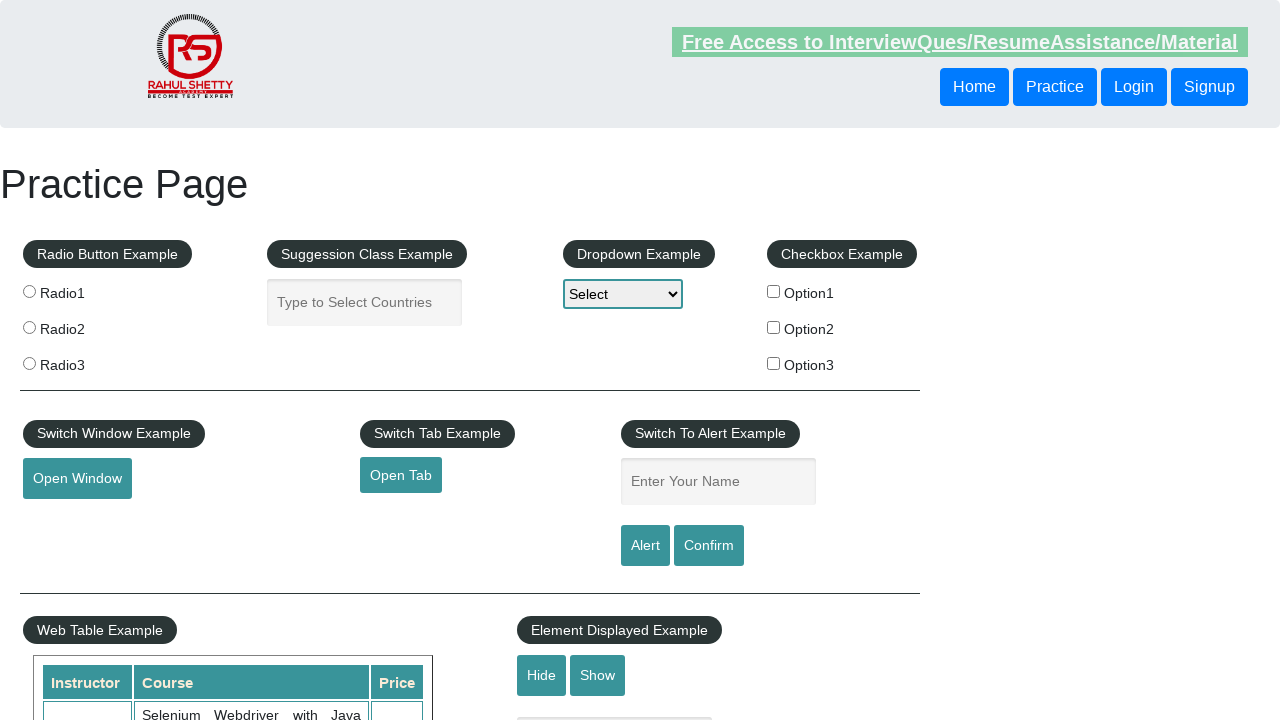

Verified footer link #5 is visible
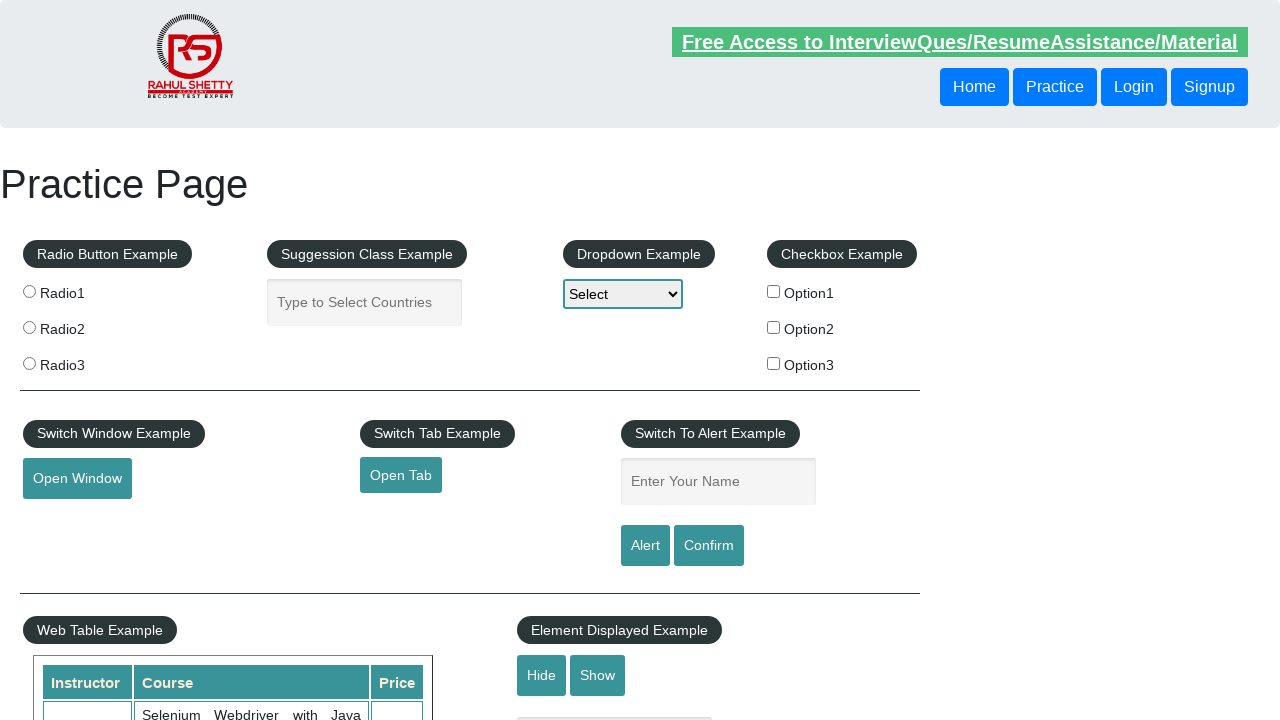

Retrieved href attribute from footer link #5: https://jmeter.apache.org/
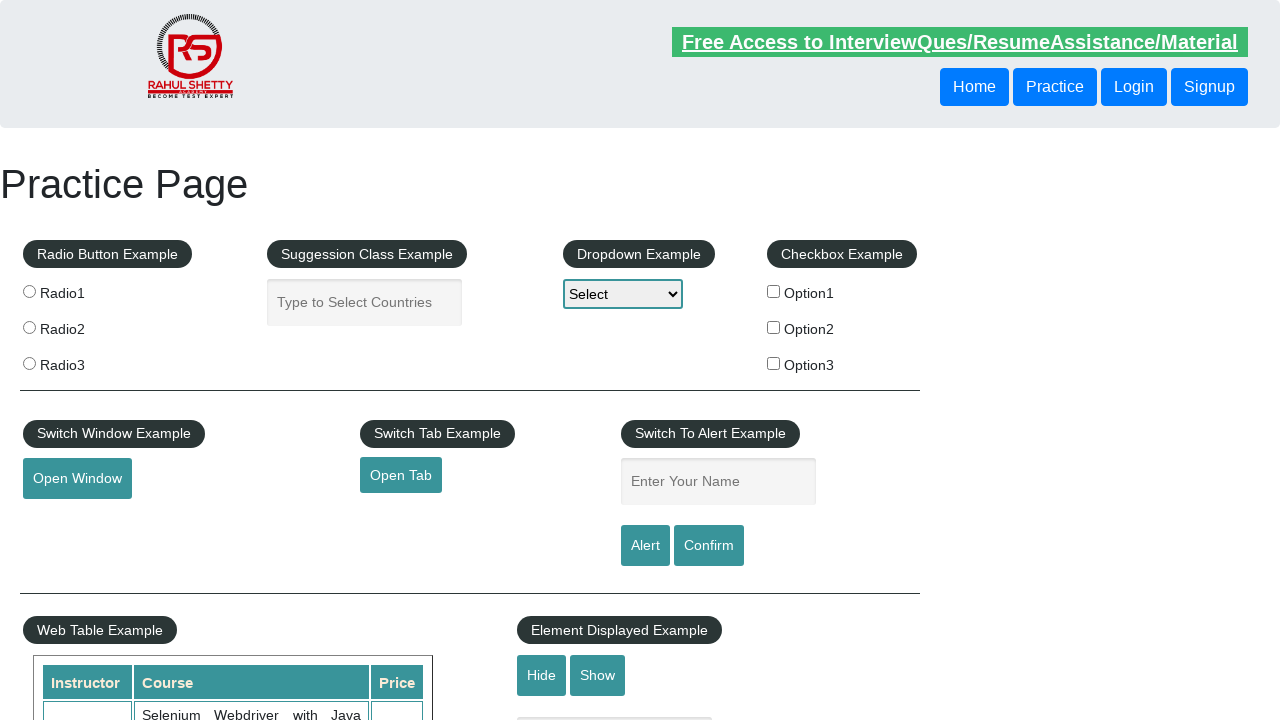

Verified footer link #5 has valid href attribute
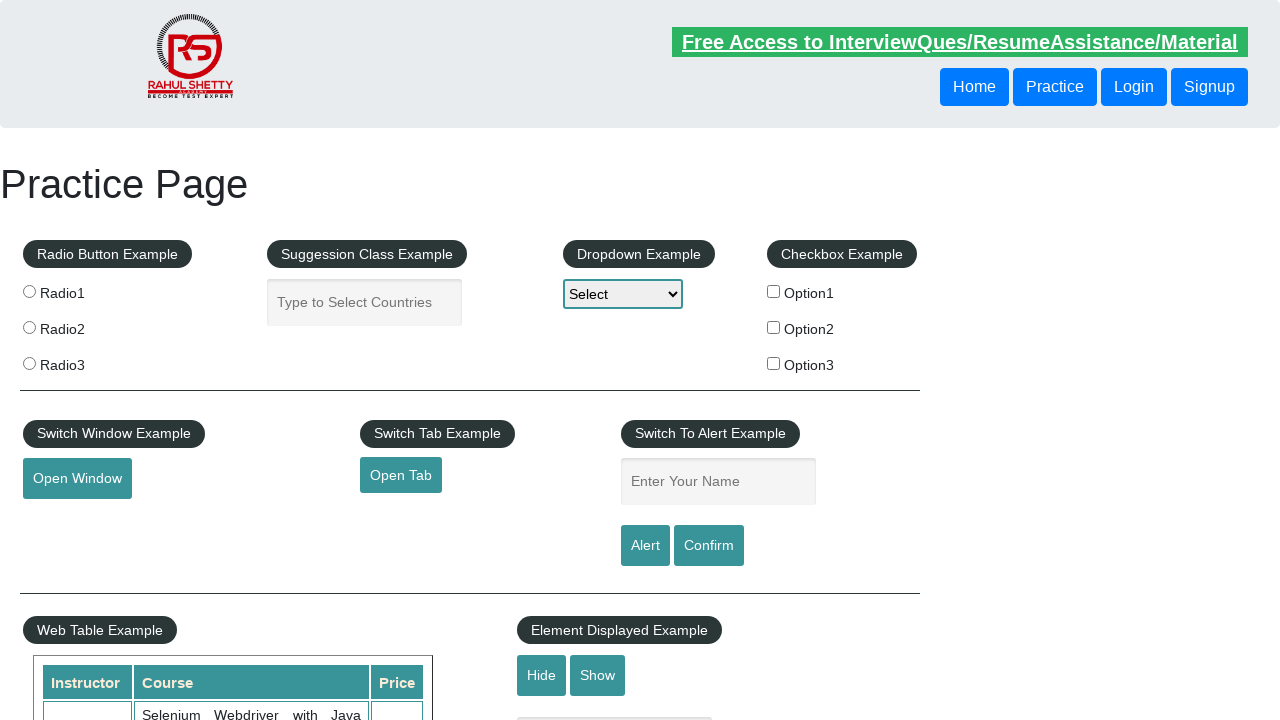

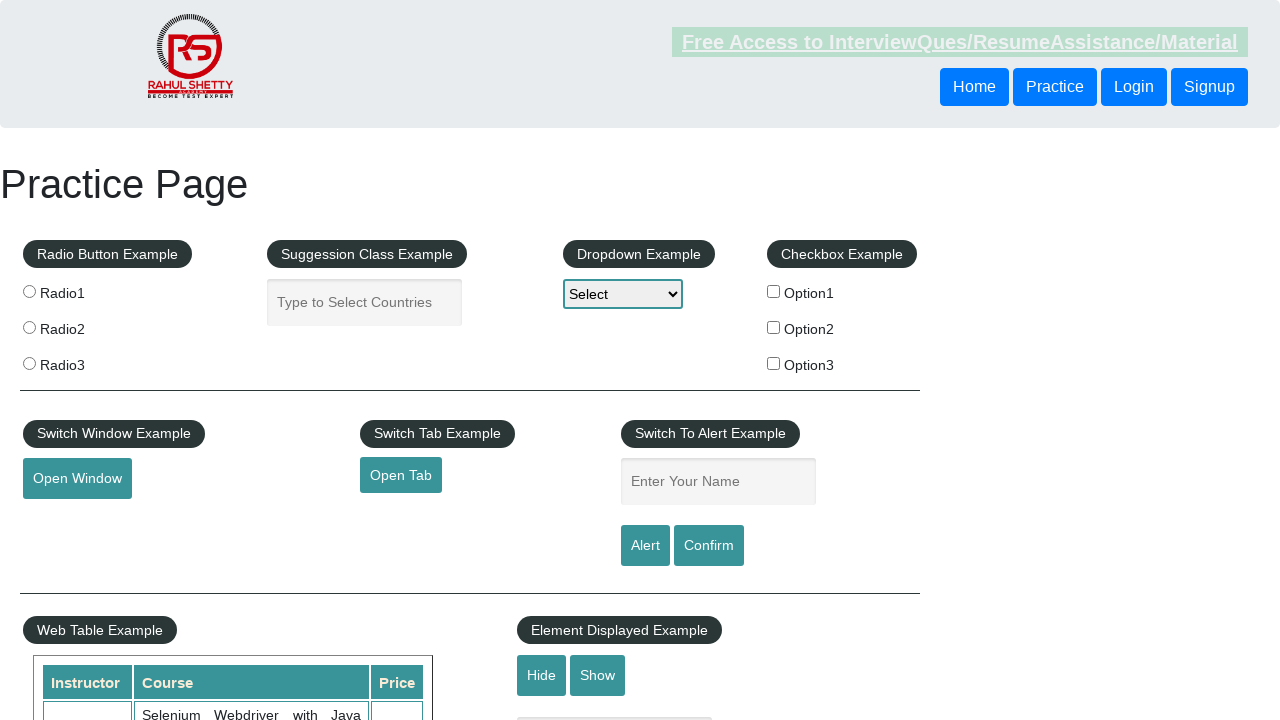